Tests keyboard interaction by sending the SPACE key to an input element and verifying the page displays the correct key press result

Starting URL: http://the-internet.herokuapp.com/key_presses

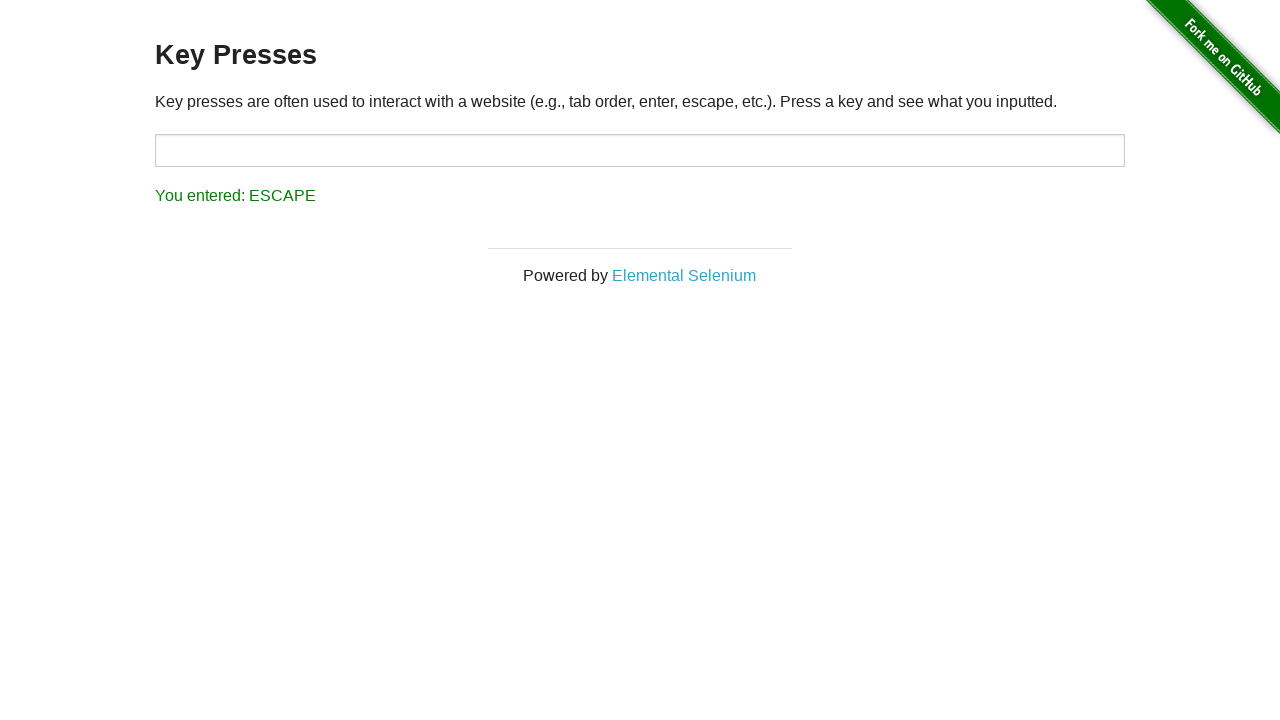

Pressed SPACE key on target input element on #target
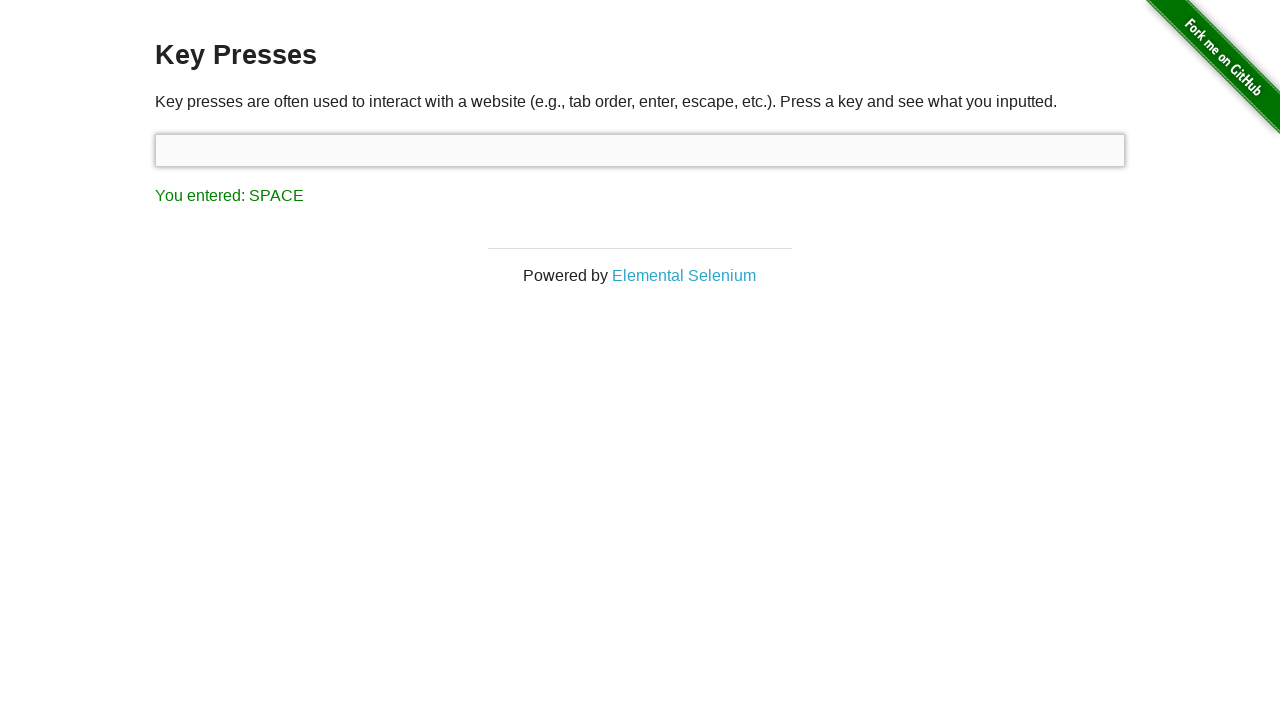

Result element loaded after SPACE key press
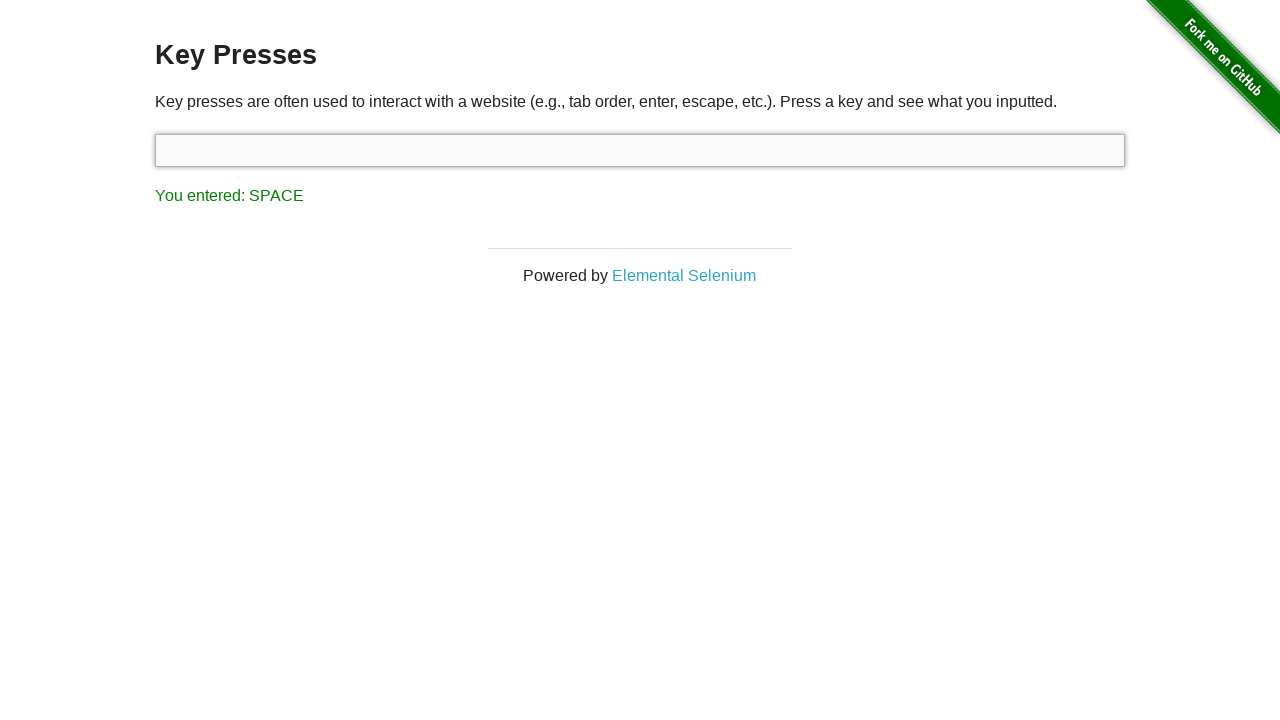

Retrieved result text from result element
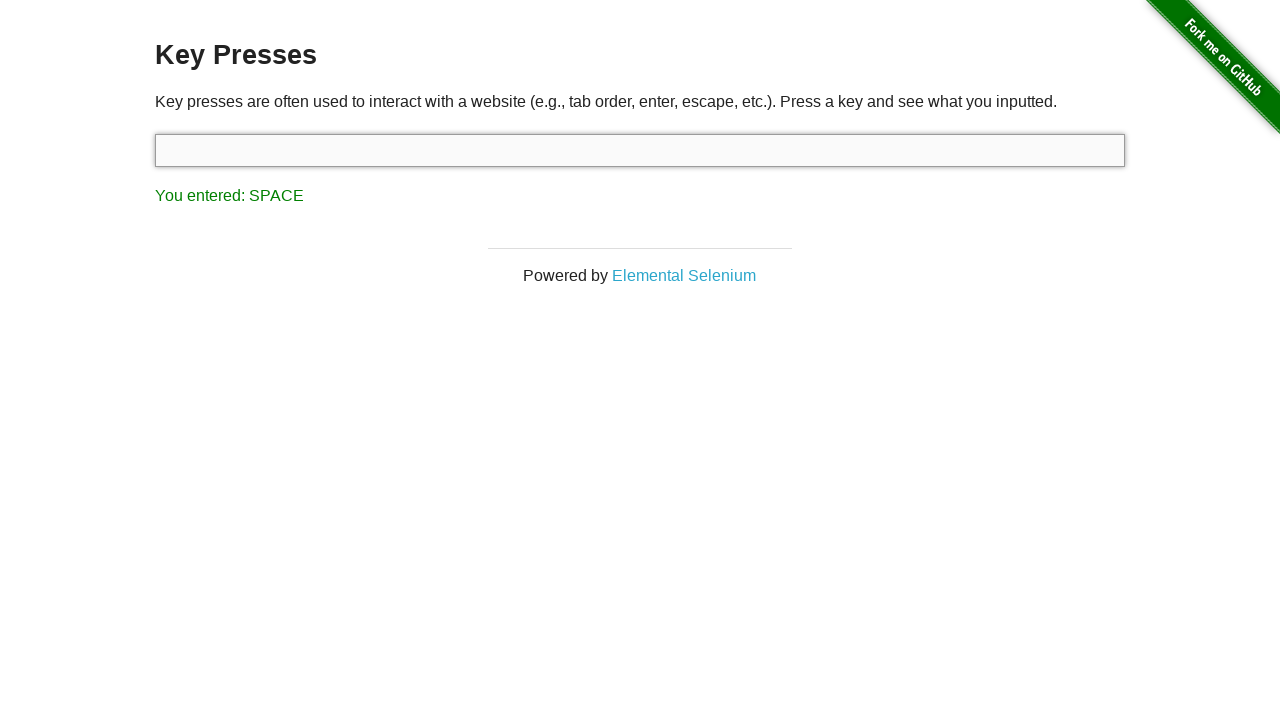

Verified result text displays correct key press (SPACE)
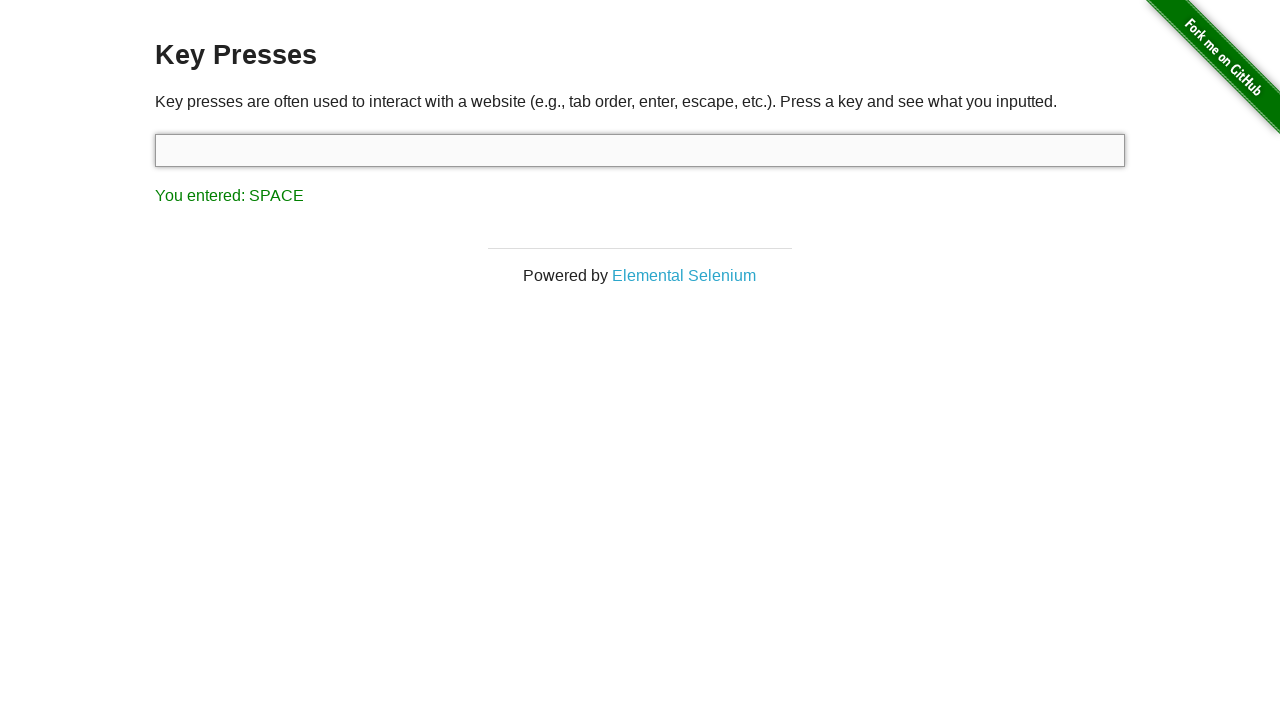

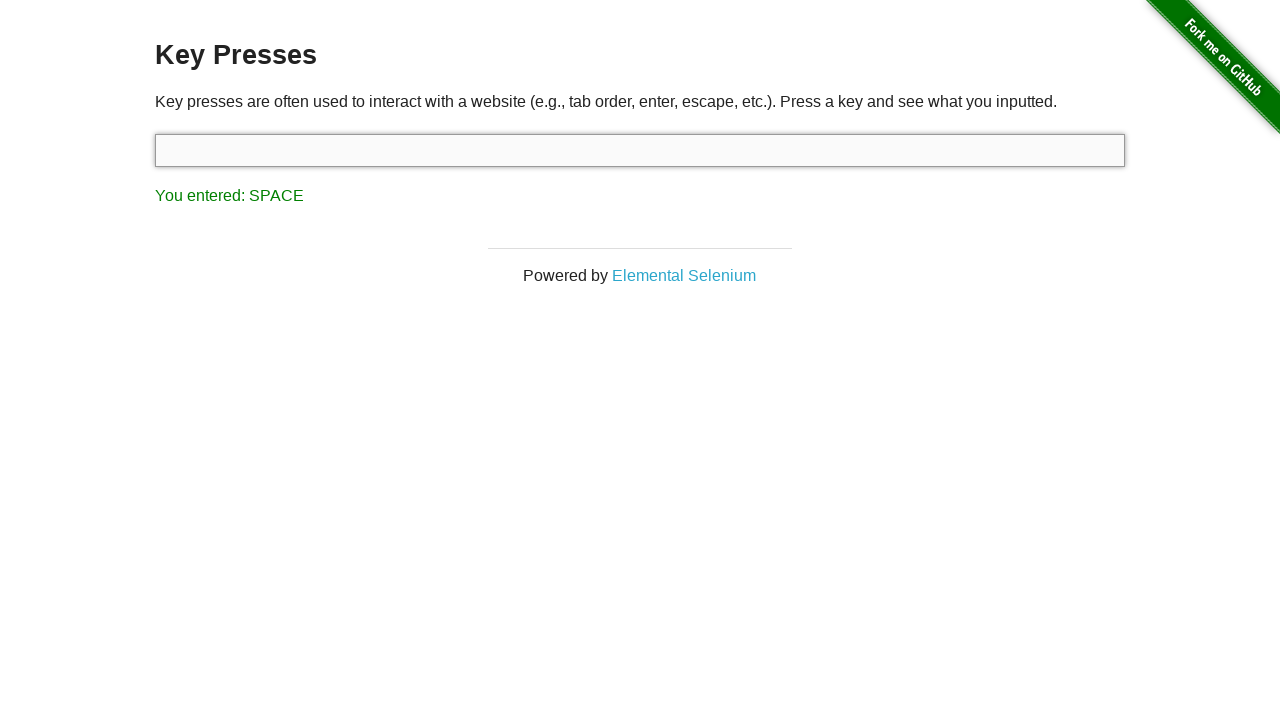